Tests prompt alert by entering text and accepting the dialog

Starting URL: https://demoqa.com/alerts

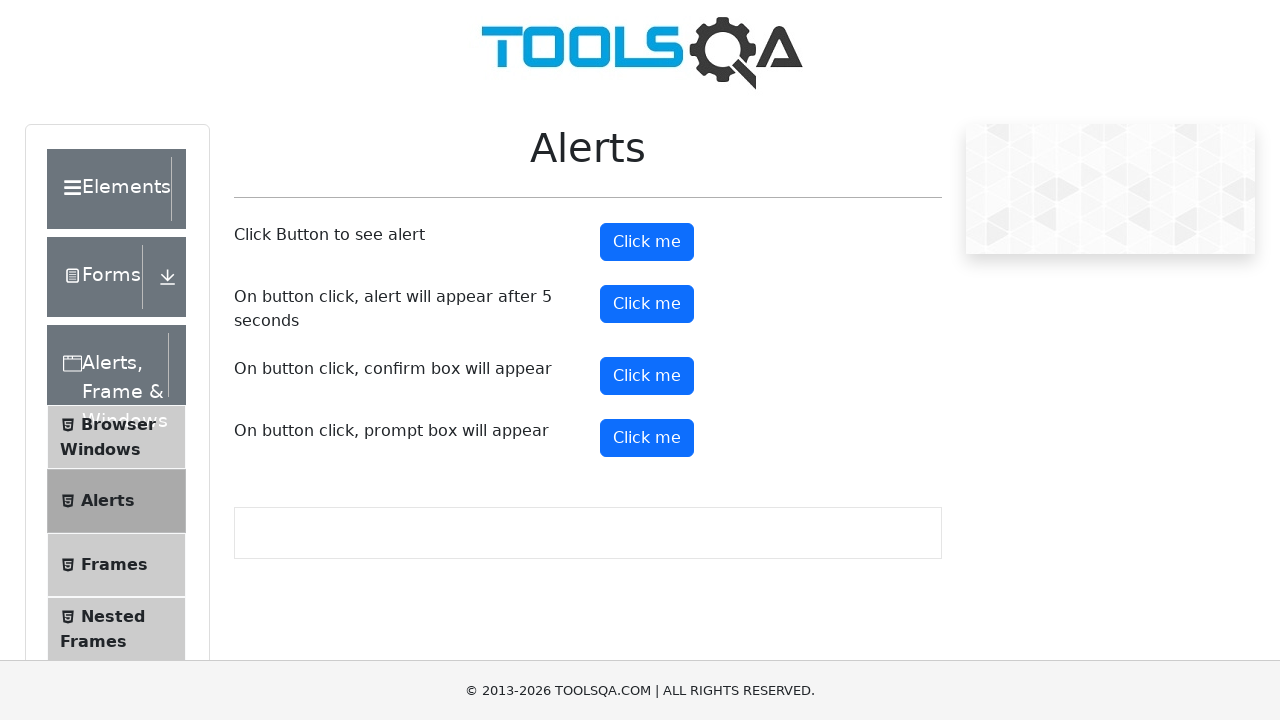

Waited for prompt button to be visible
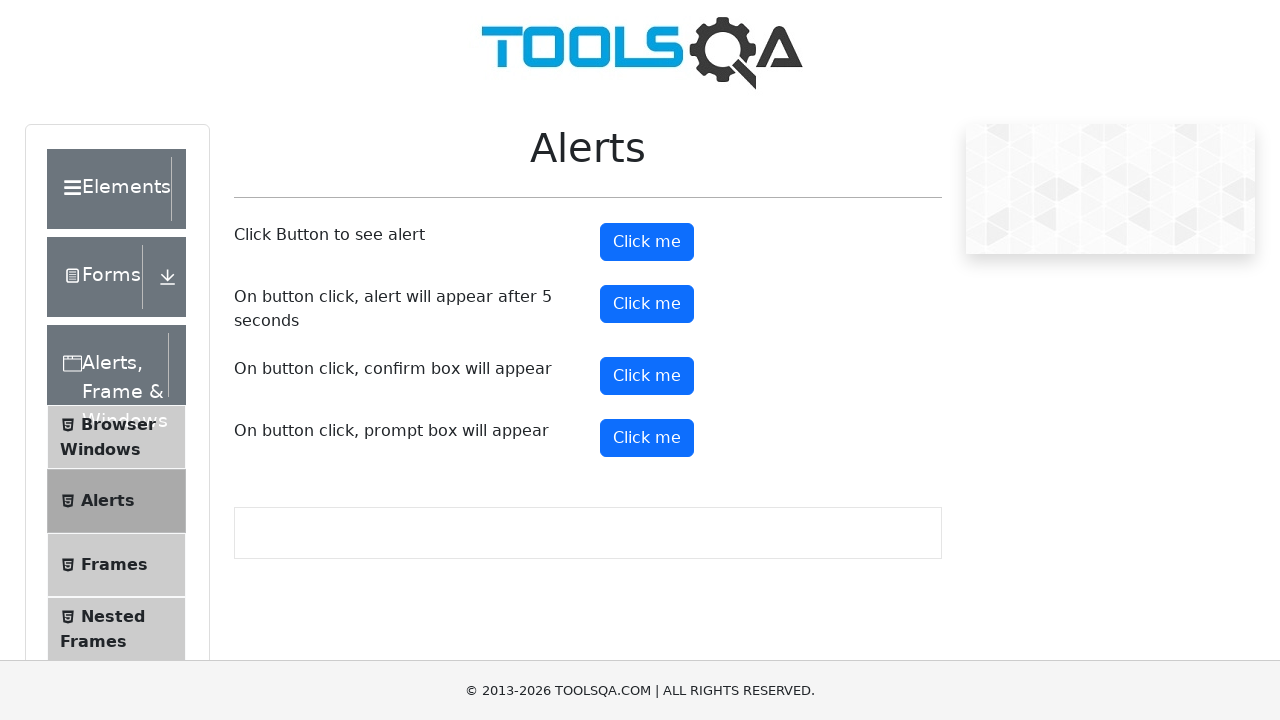

Set up dialog handler to accept prompt with text 'shakhi'
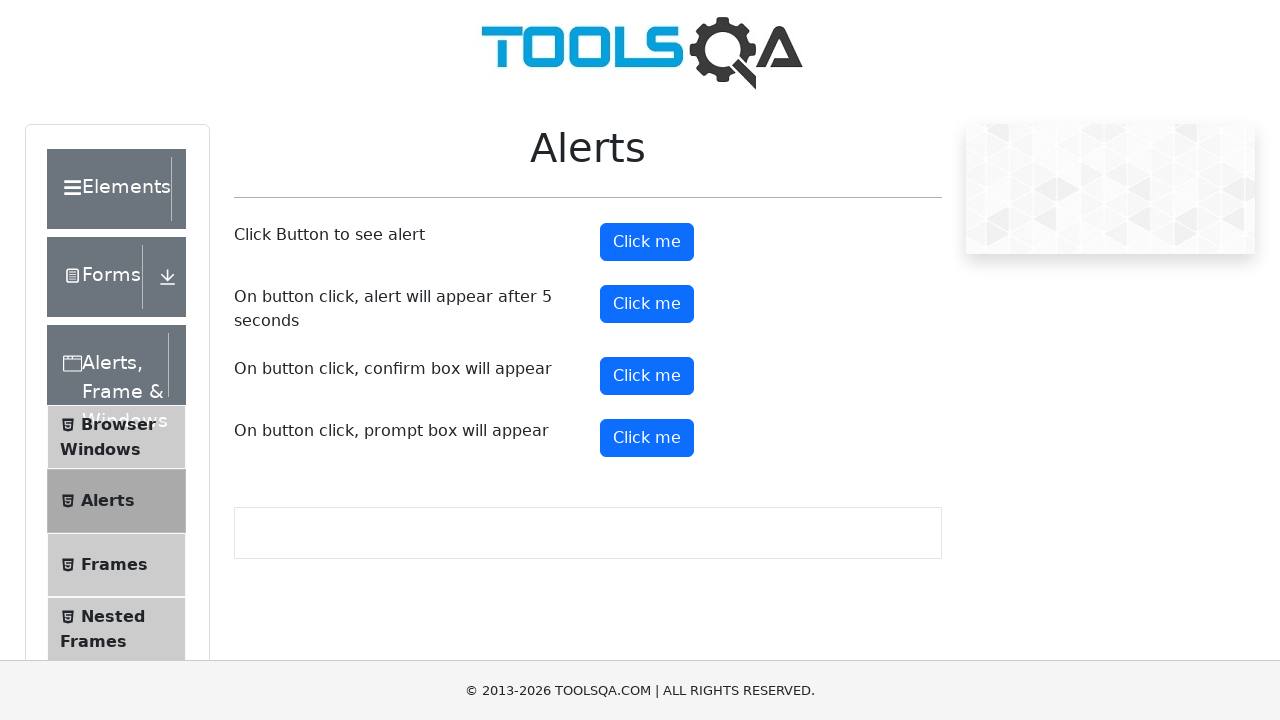

Clicked prompt alert button at (647, 438) on #promtButton
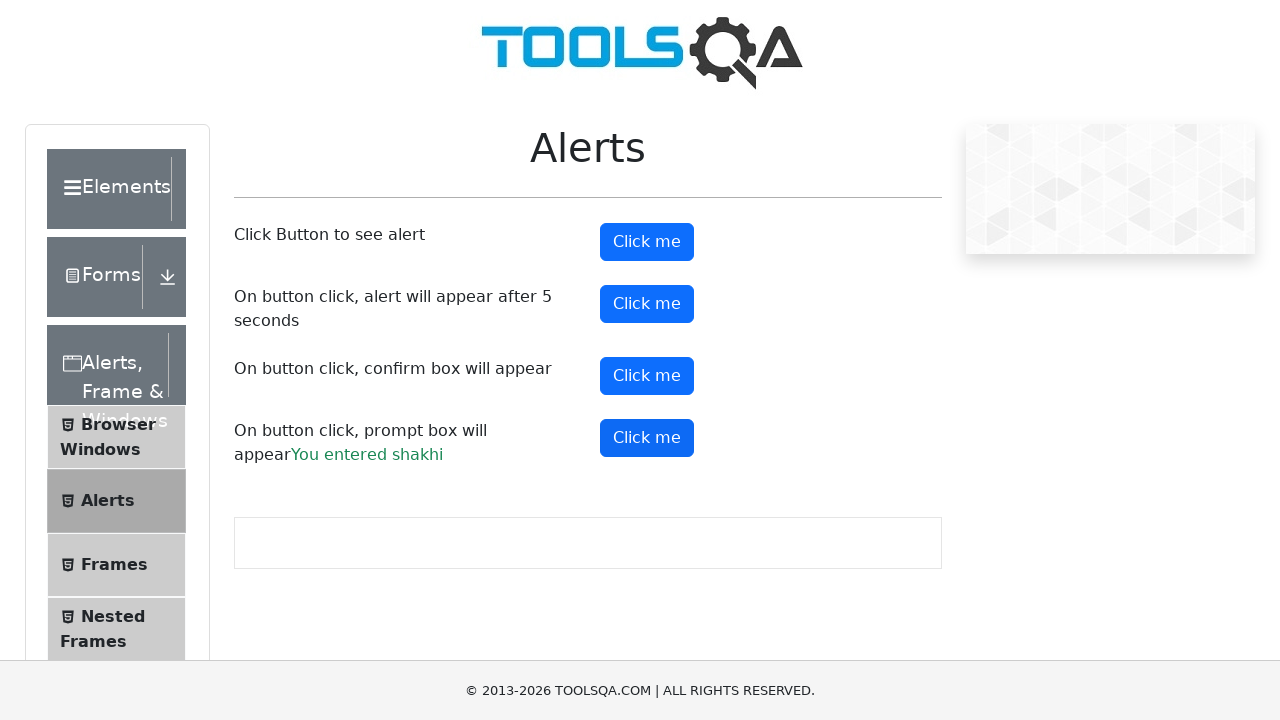

Waited for prompt result element to appear
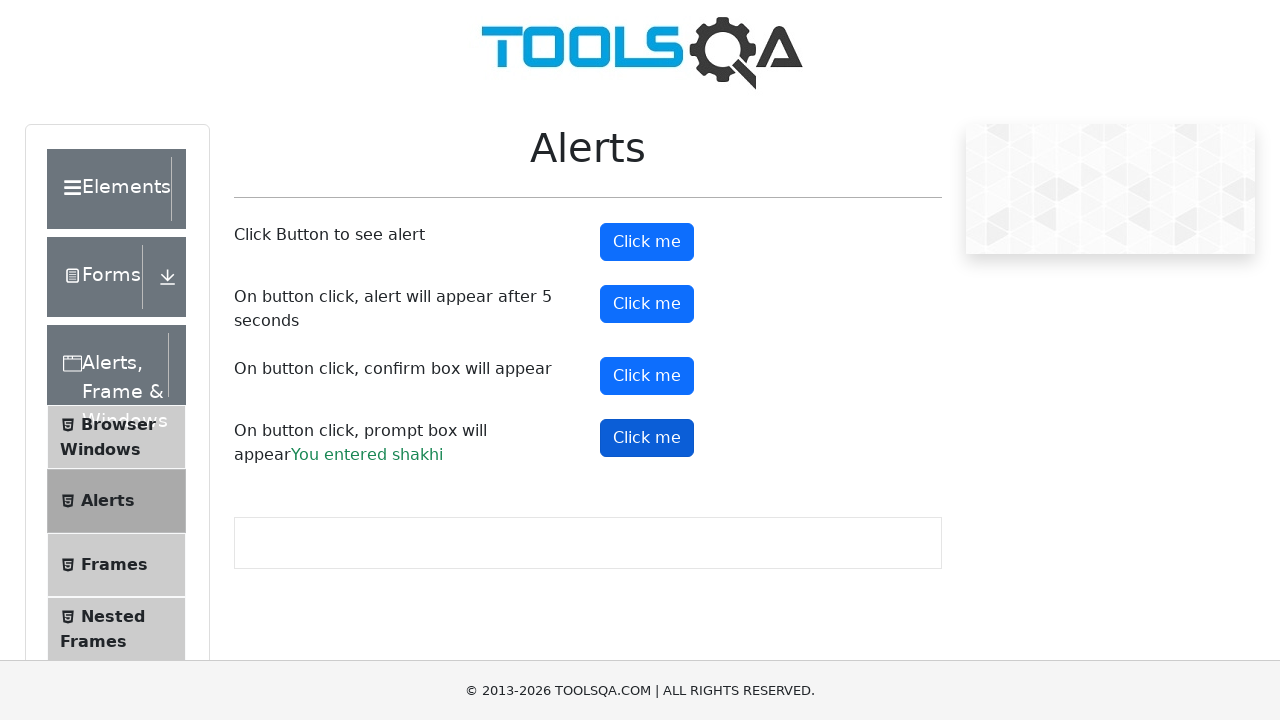

Verified that prompt result contains 'You entered shakhi'
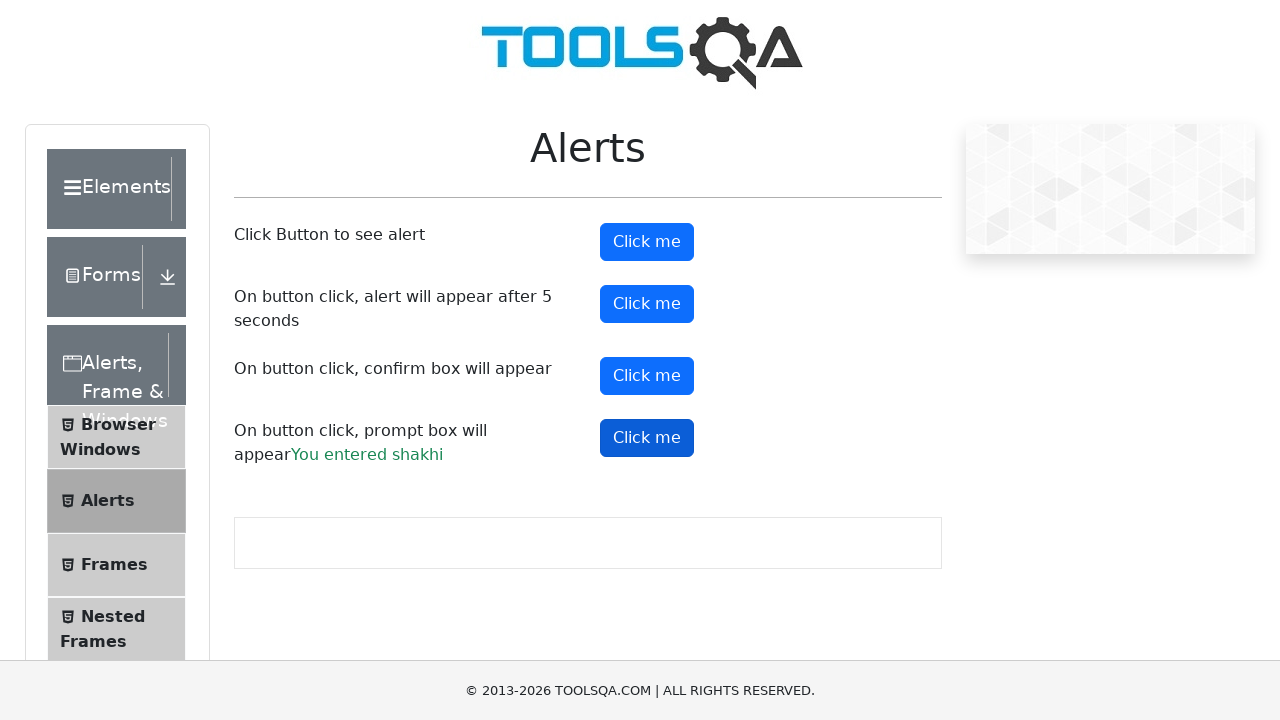

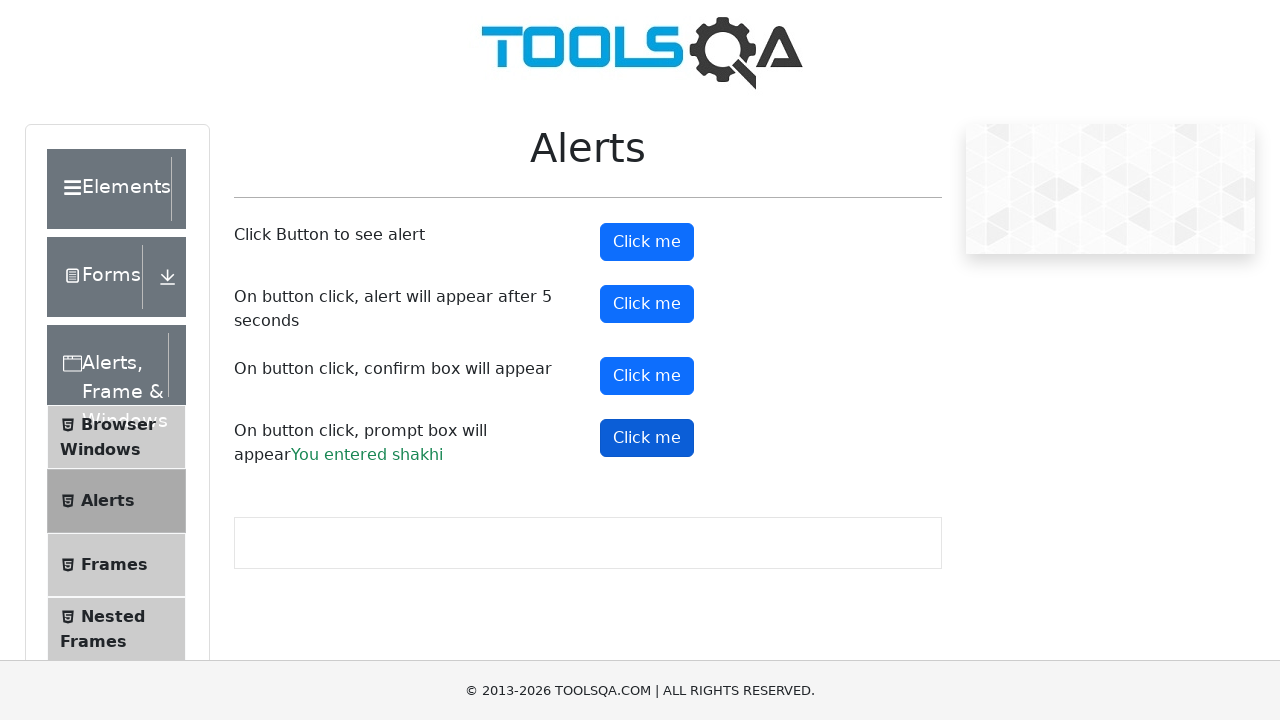